Tests opting out of A/B tests by adding an Optimizely opt-out cookie on the homepage before navigating to the A/B test page.

Starting URL: http://the-internet.herokuapp.com

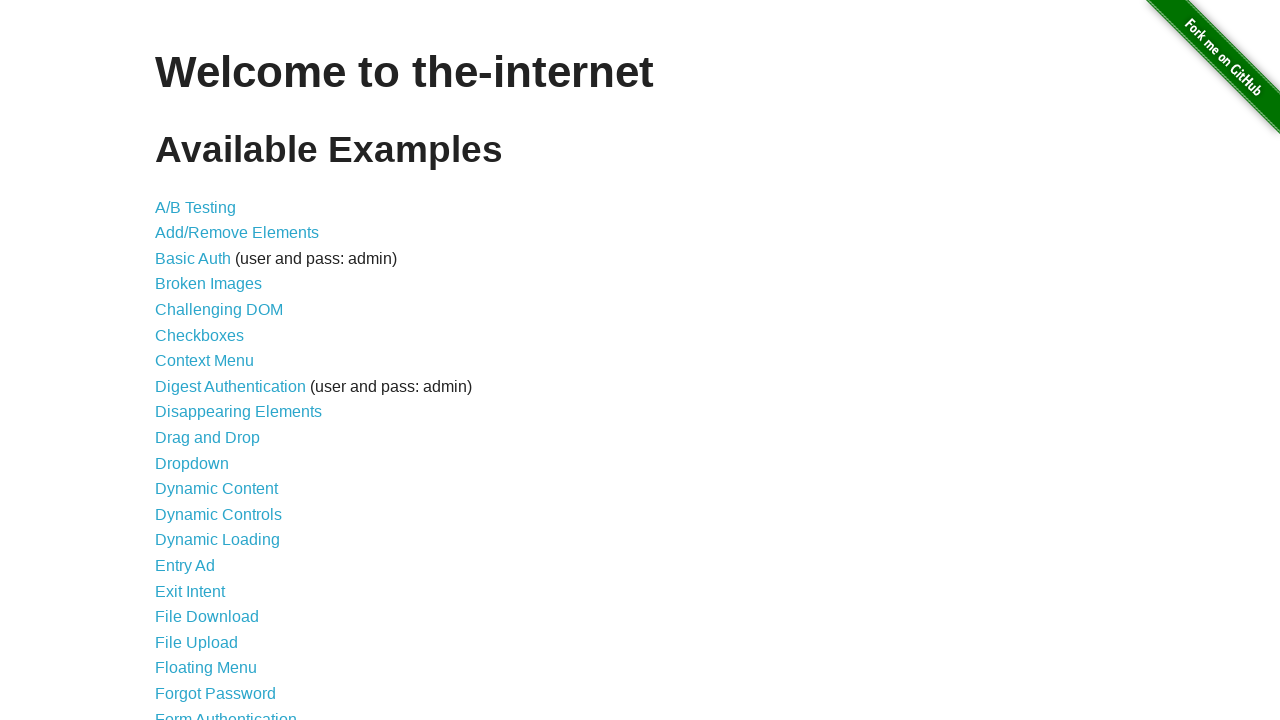

Added Optimizely opt-out cookie to context
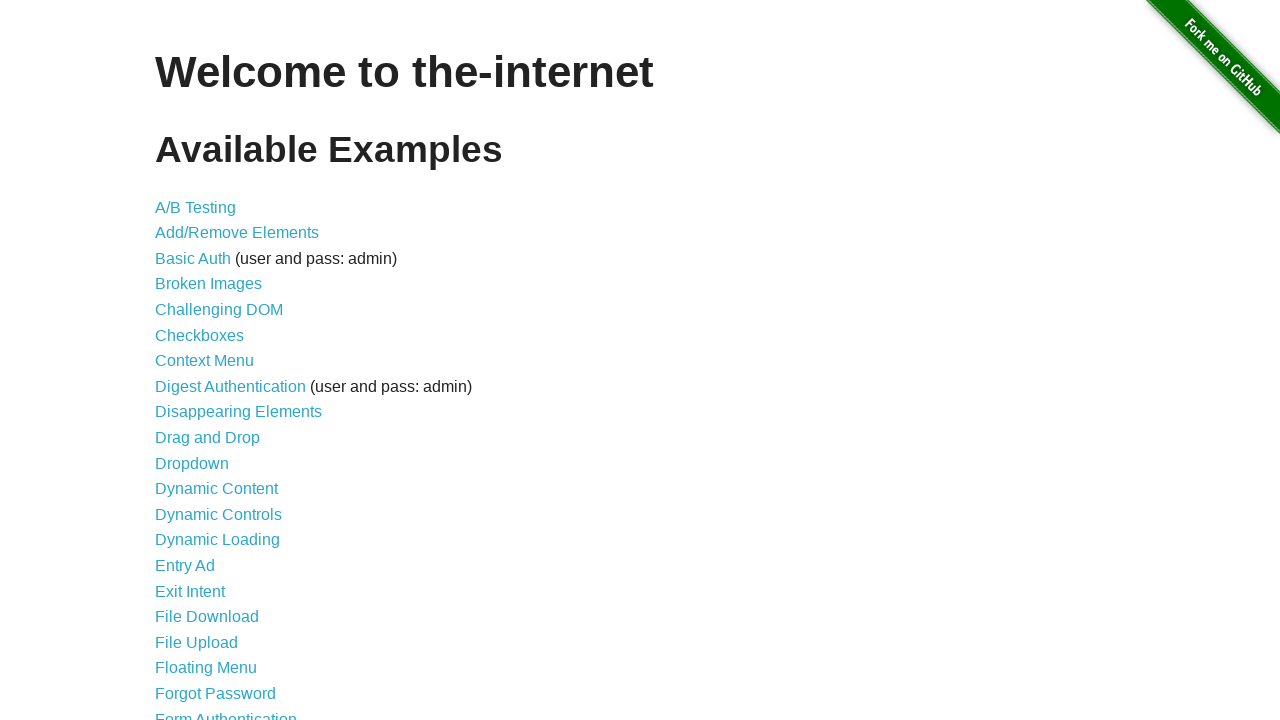

Navigated to A/B test page at /abtest
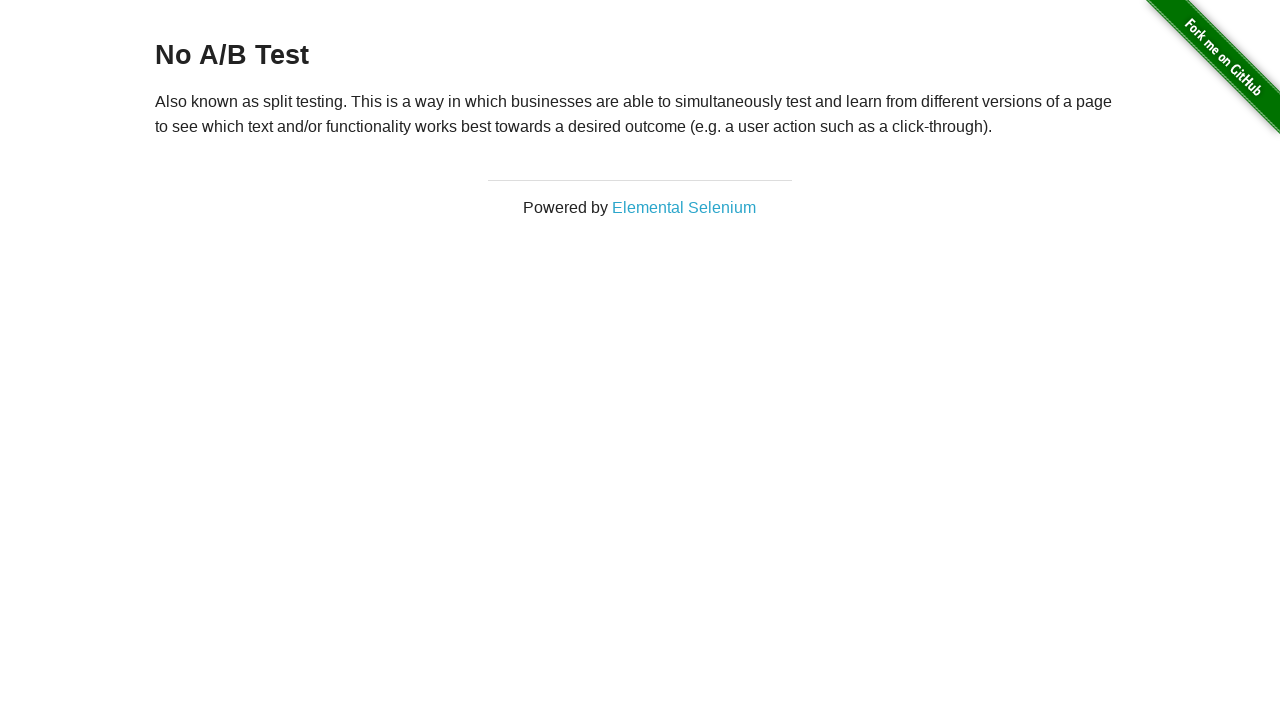

Retrieved heading text from page
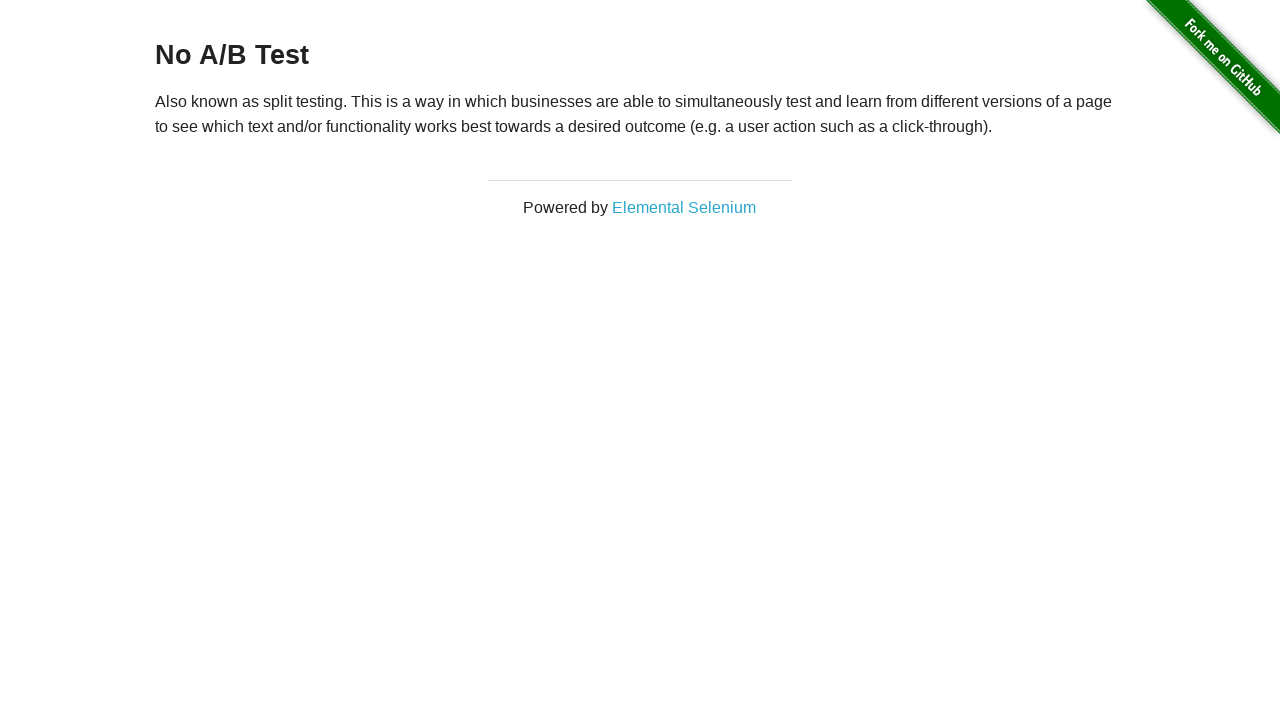

Verified heading displays 'No A/B Test' confirming opt-out cookie worked
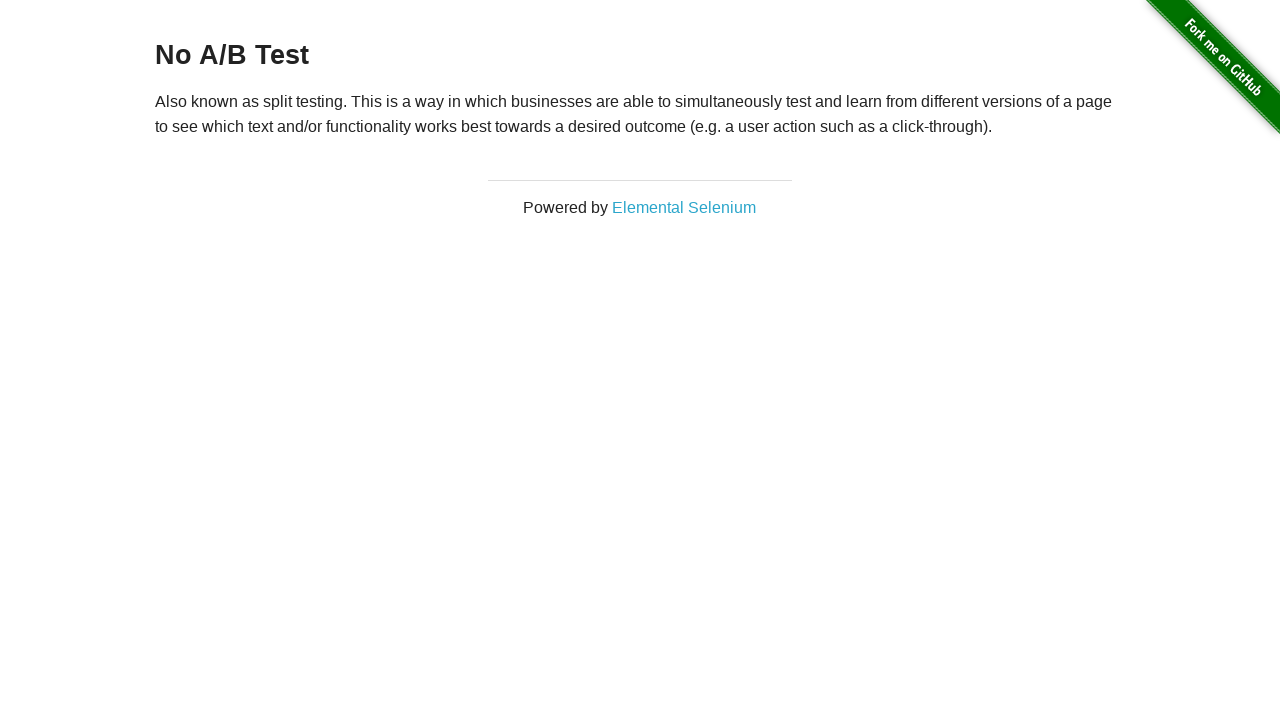

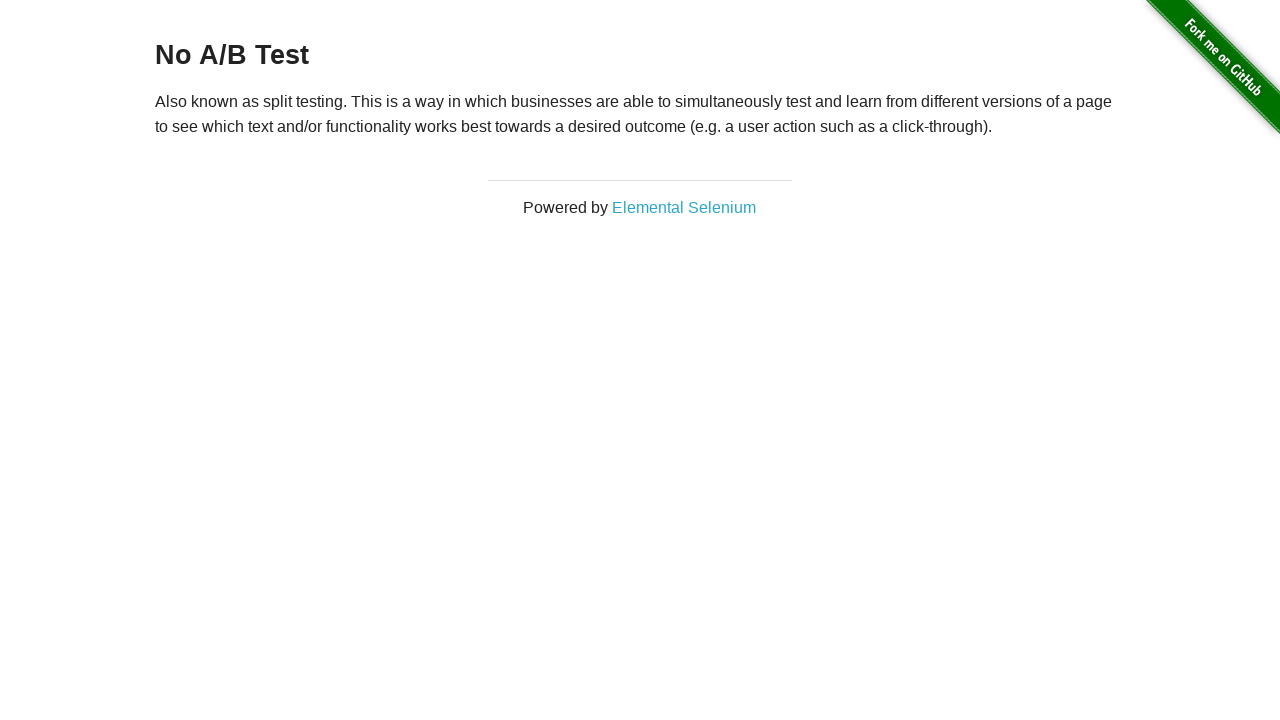